Tests filtering to display only completed items.

Starting URL: https://demo.playwright.dev/todomvc

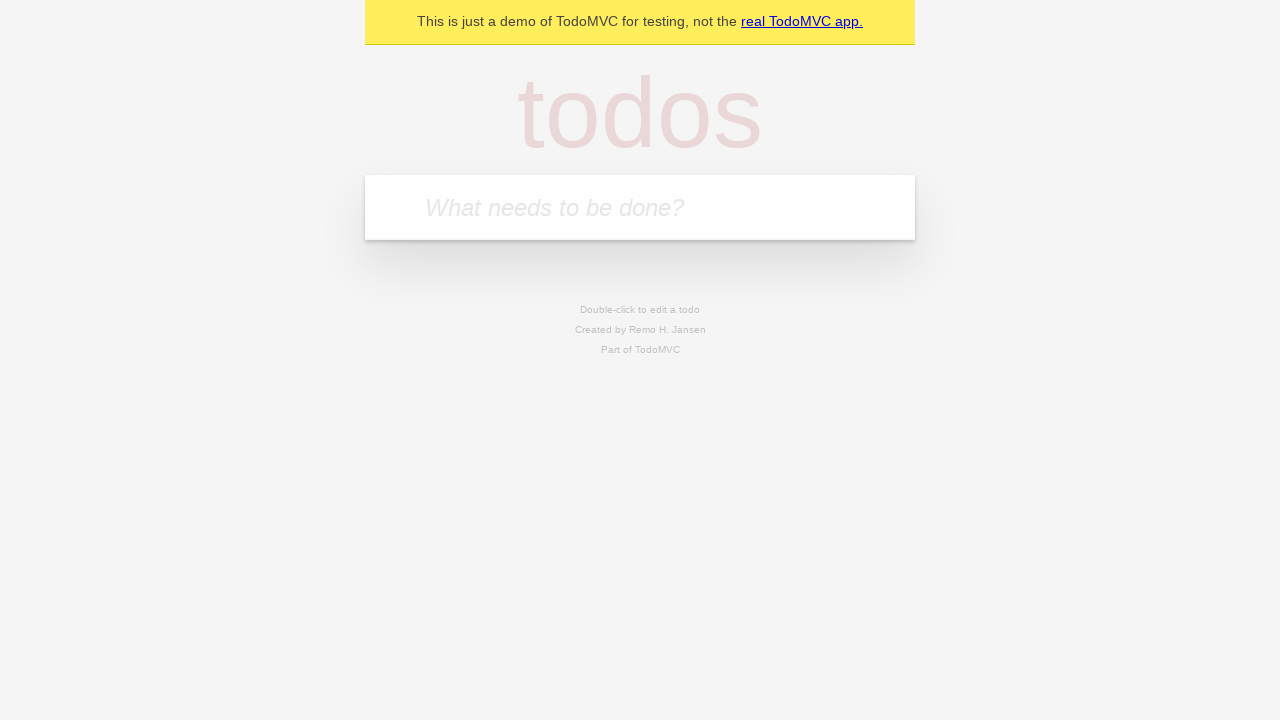

Filled todo input with 'buy some cheese' on internal:attr=[placeholder="What needs to be done?"i]
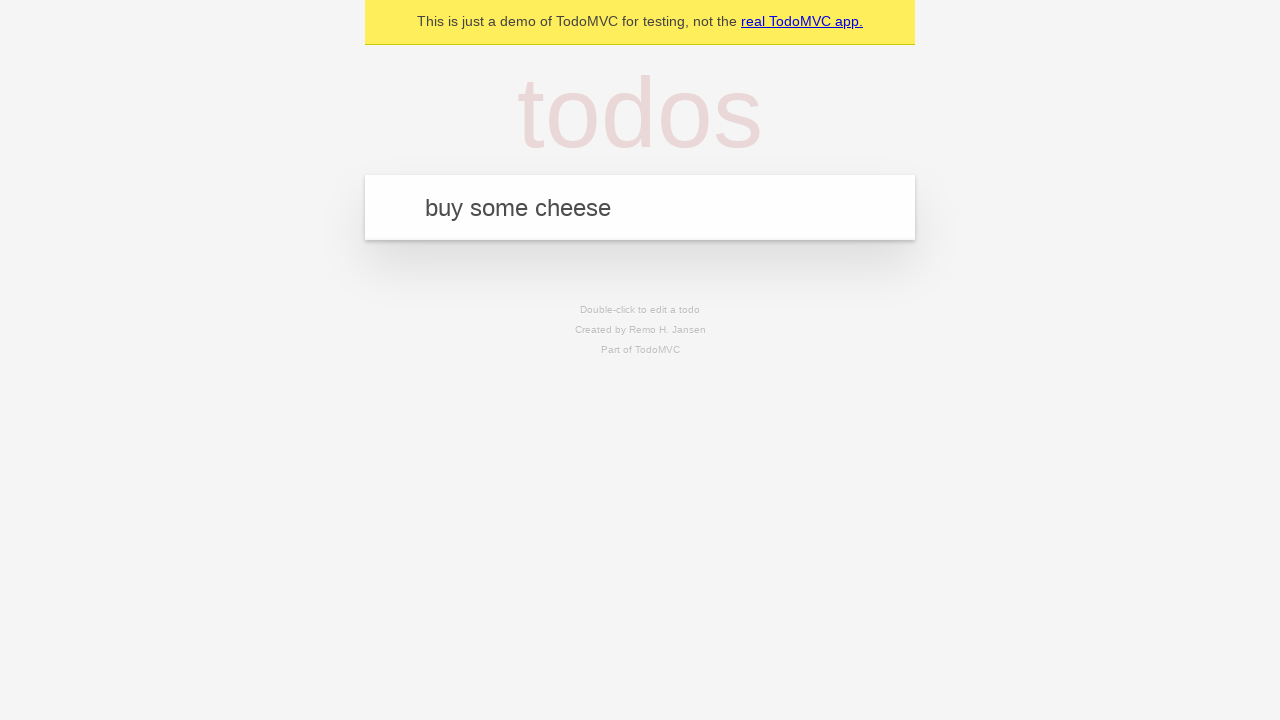

Pressed Enter to add first todo on internal:attr=[placeholder="What needs to be done?"i]
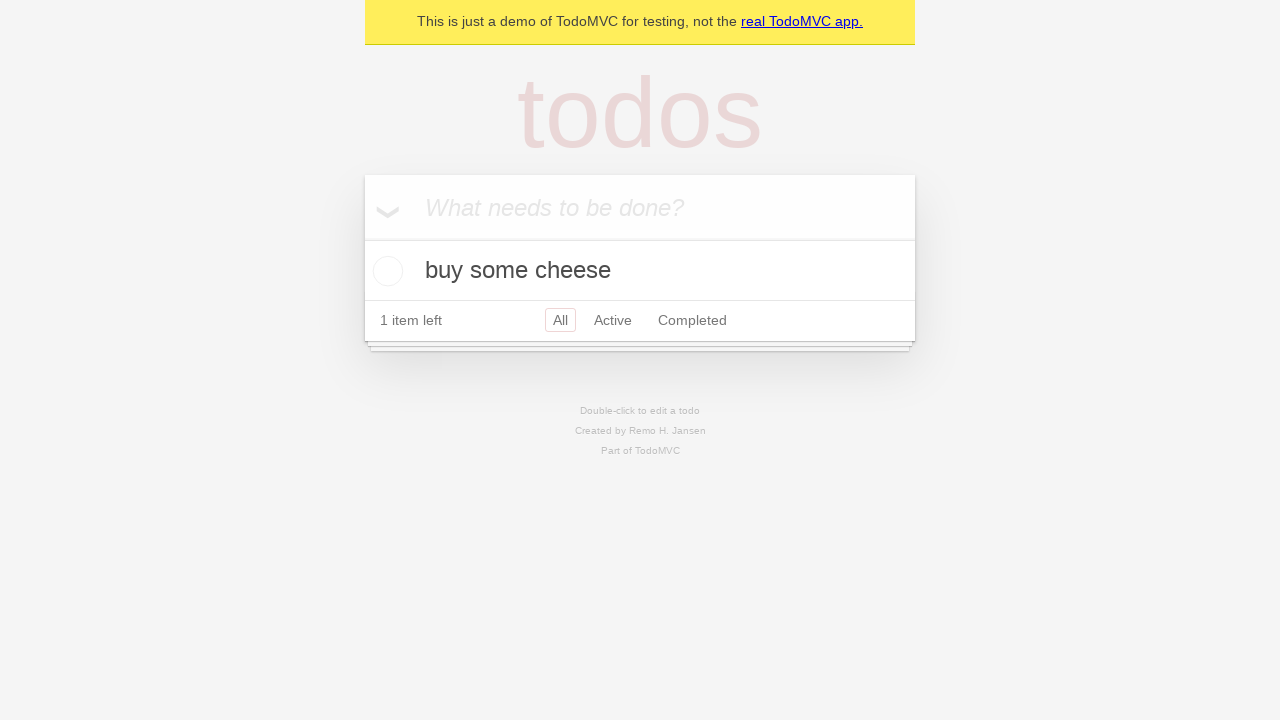

Filled todo input with 'feed the cat' on internal:attr=[placeholder="What needs to be done?"i]
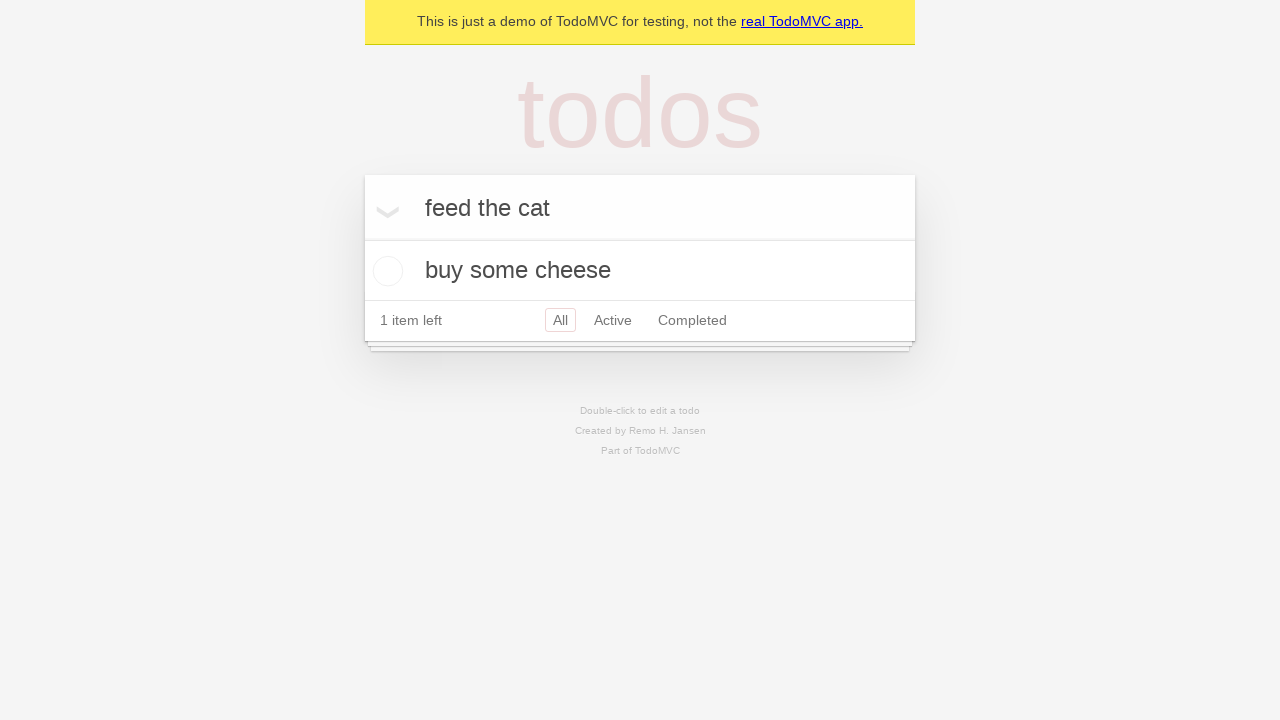

Pressed Enter to add second todo on internal:attr=[placeholder="What needs to be done?"i]
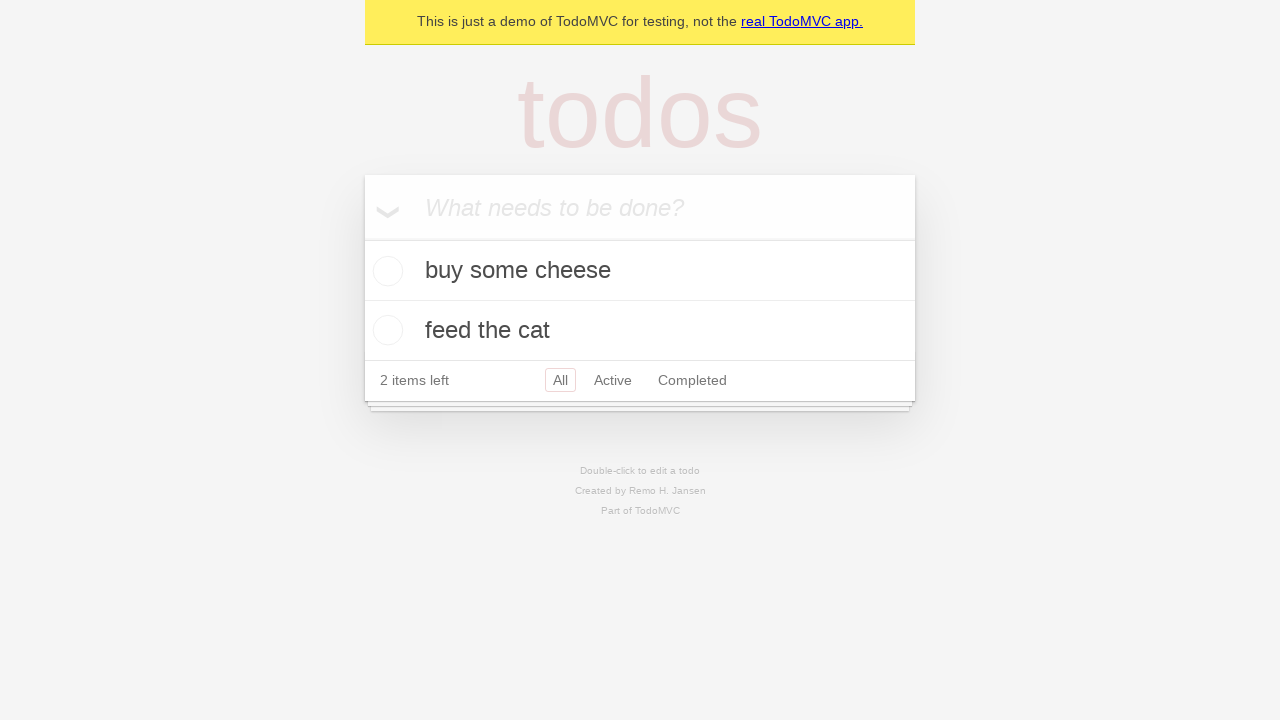

Filled todo input with 'book a doctors appointment' on internal:attr=[placeholder="What needs to be done?"i]
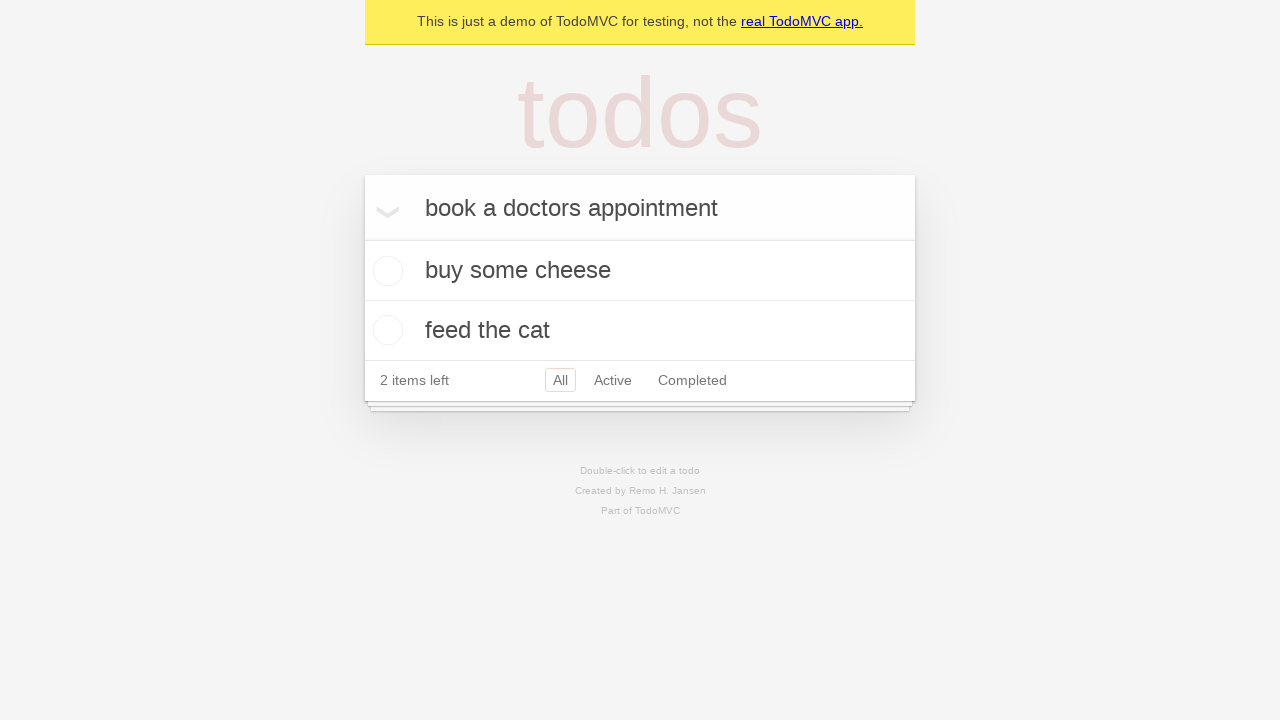

Pressed Enter to add third todo on internal:attr=[placeholder="What needs to be done?"i]
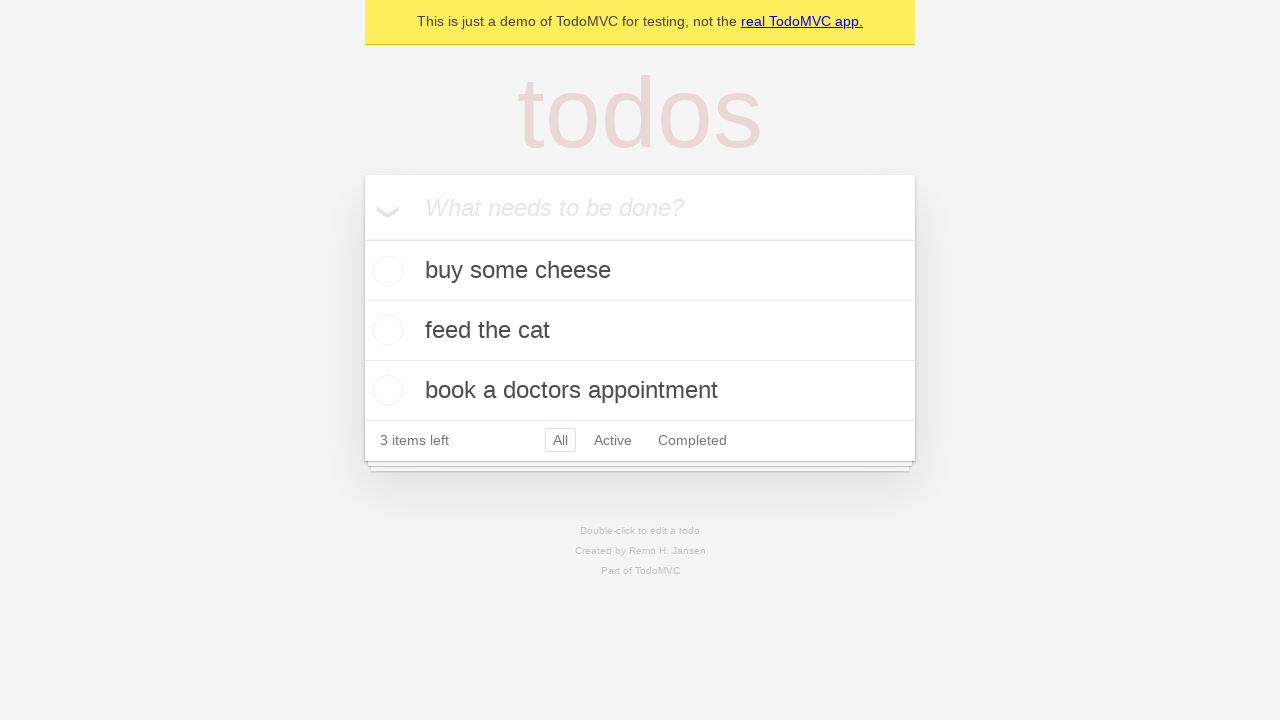

Checked the second todo item 'feed the cat' at (385, 330) on internal:testid=[data-testid="todo-item"s] >> nth=1 >> internal:role=checkbox
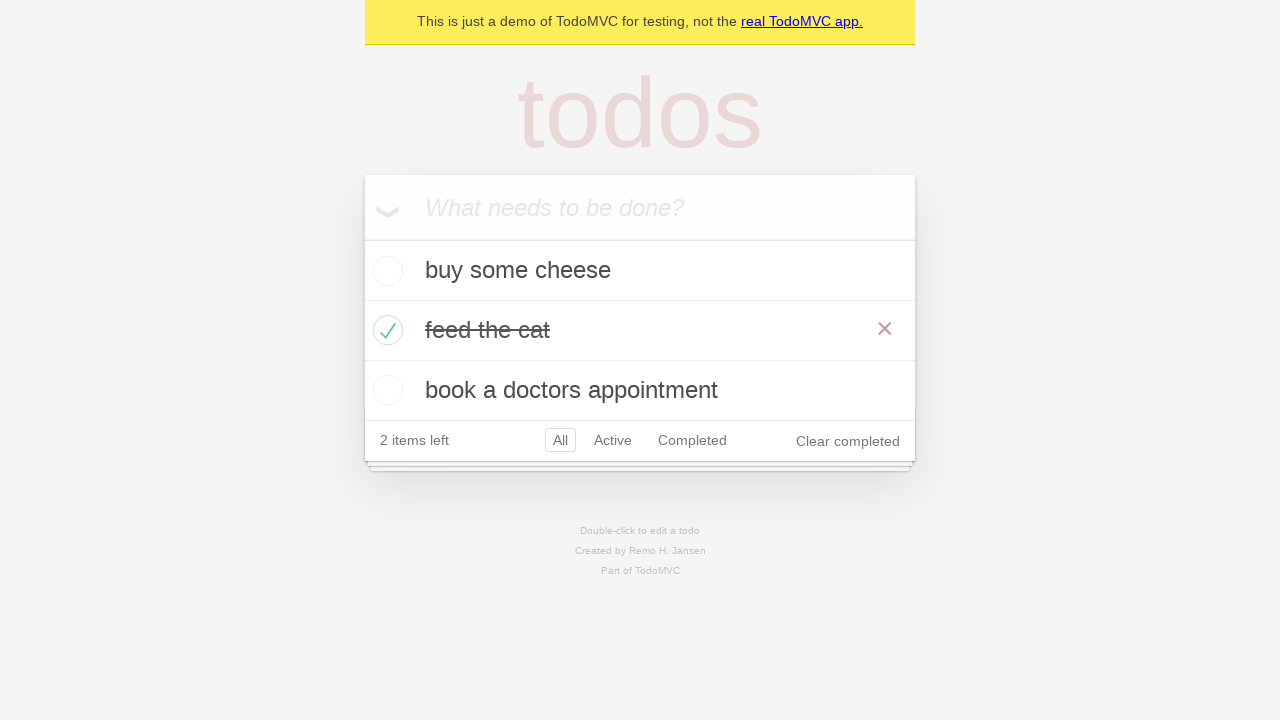

Clicked Completed filter to display only completed items at (692, 440) on internal:role=link[name="Completed"i]
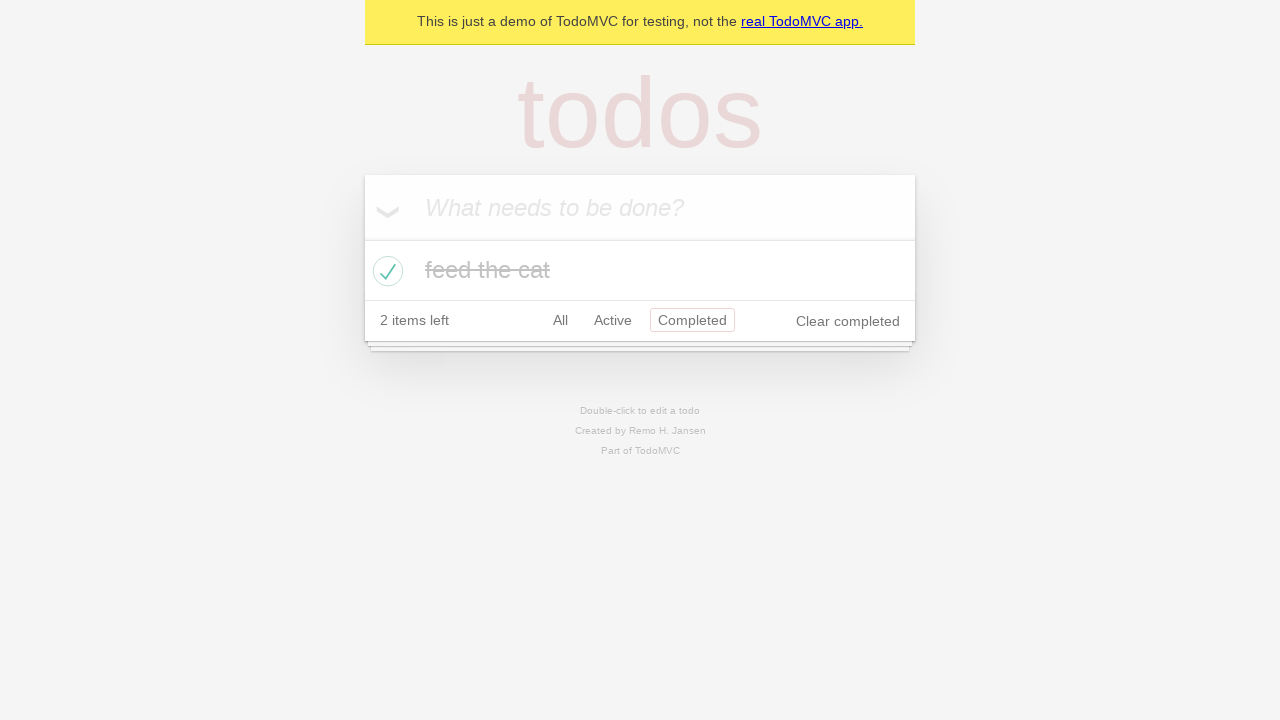

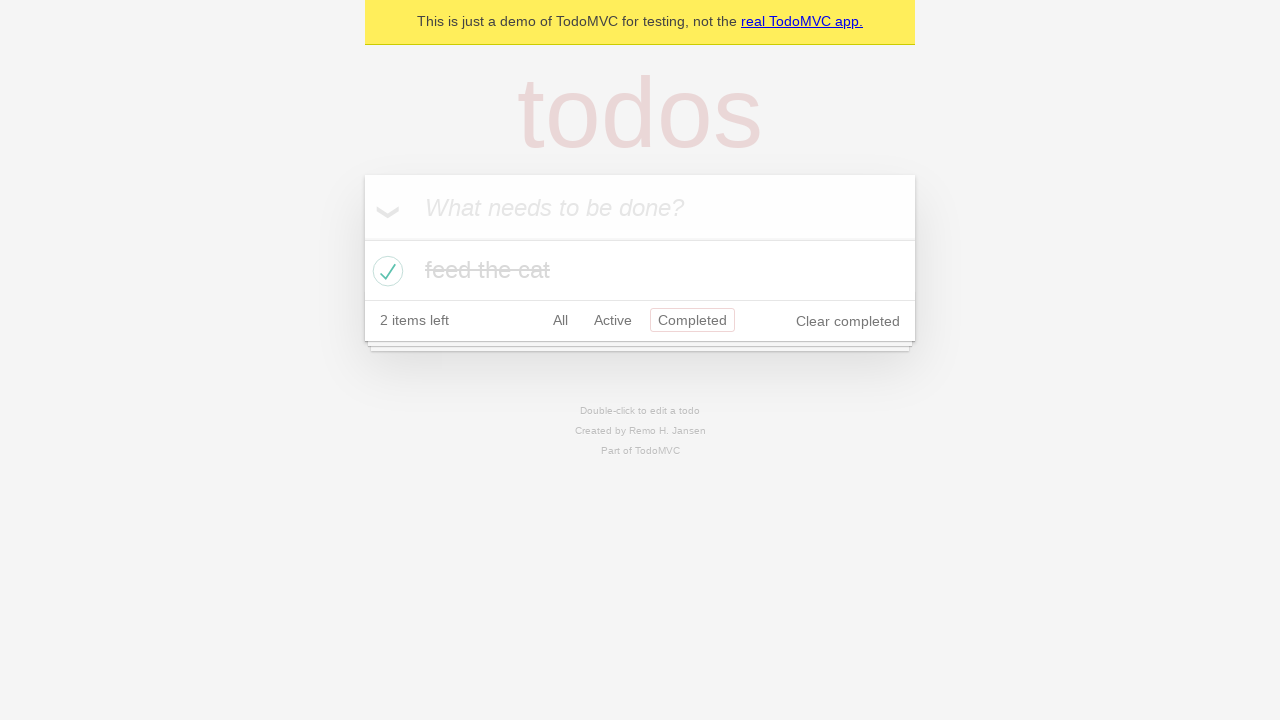